Tests double-click functionality by double-clicking a button to copy text

Starting URL: https://testautomationpractice.blogspot.com/

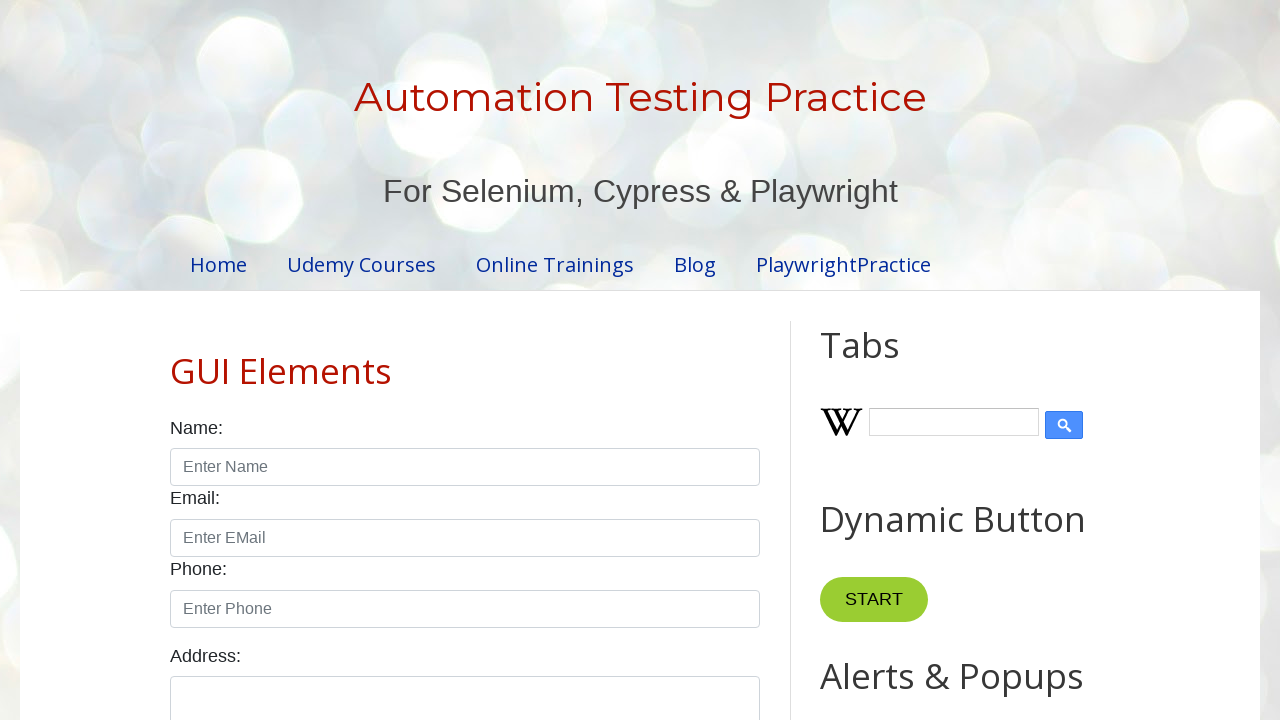

Double-clicked the Copy Text button to copy text at (885, 360) on xpath=//button[normalize-space()='Copy Text']
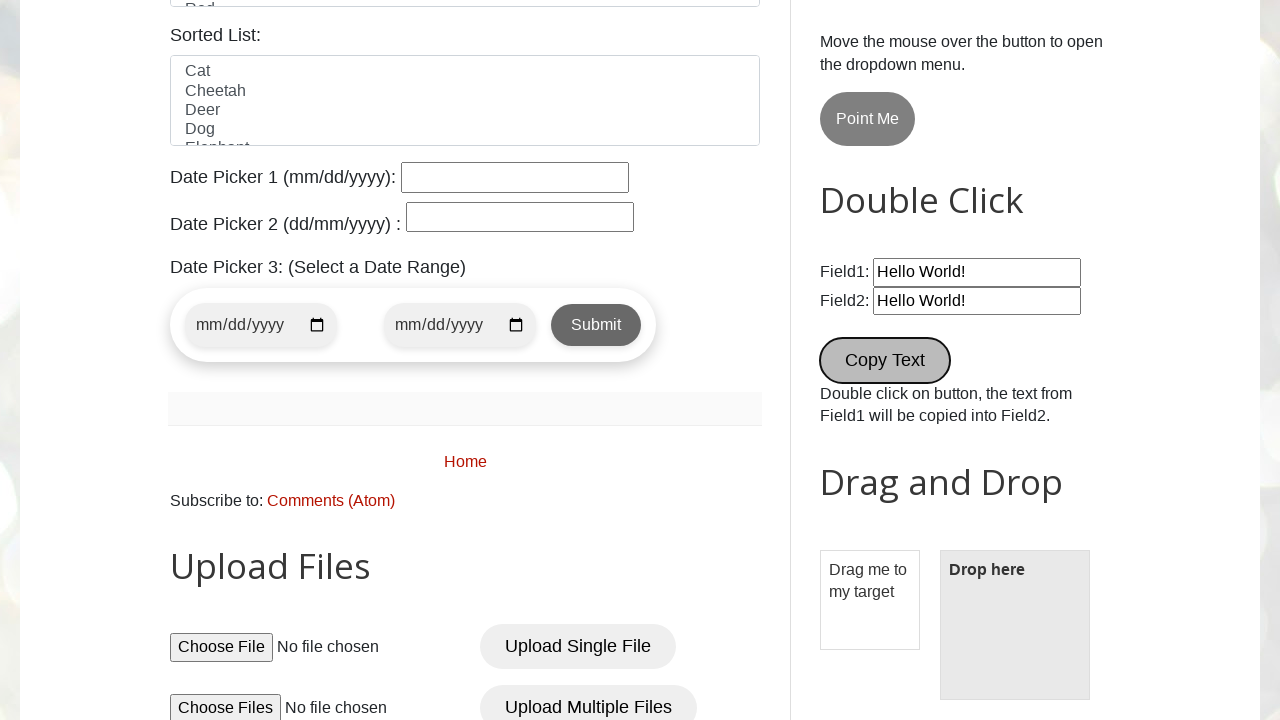

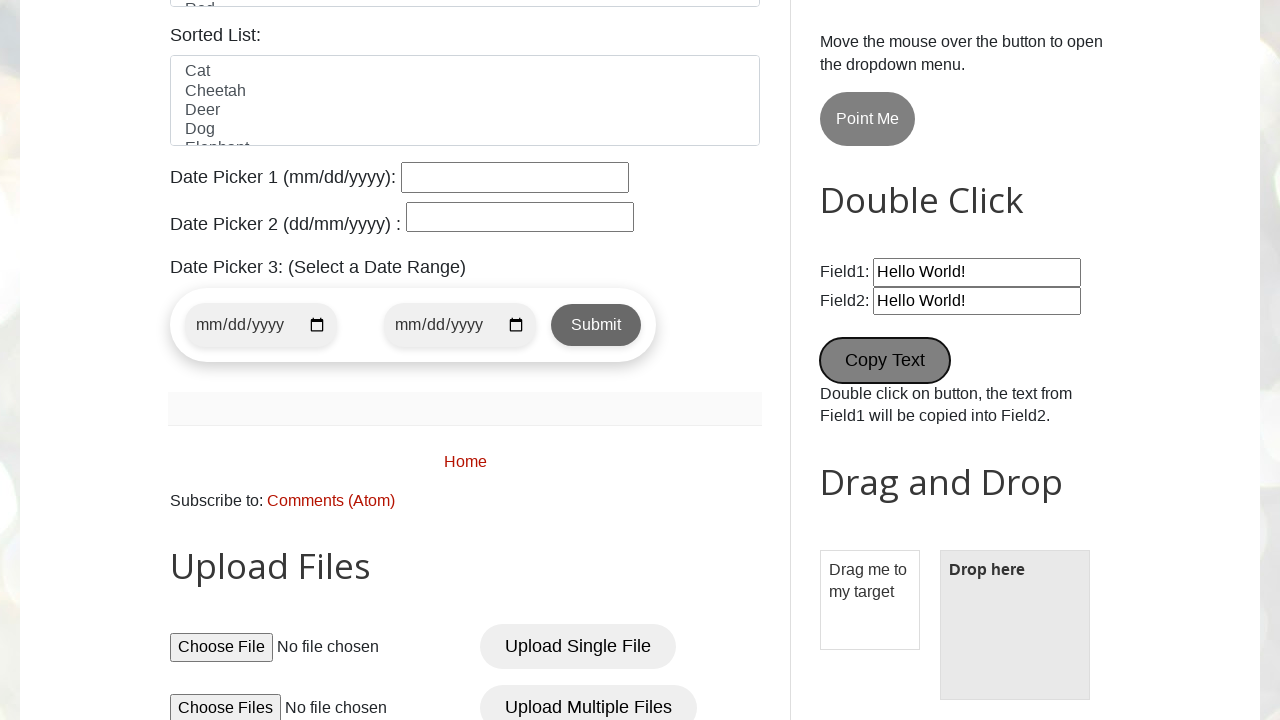